Navigates to WebdriverIO website and waits for page to load to verify it's a PWA-capable site

Starting URL: https://webdriver.io

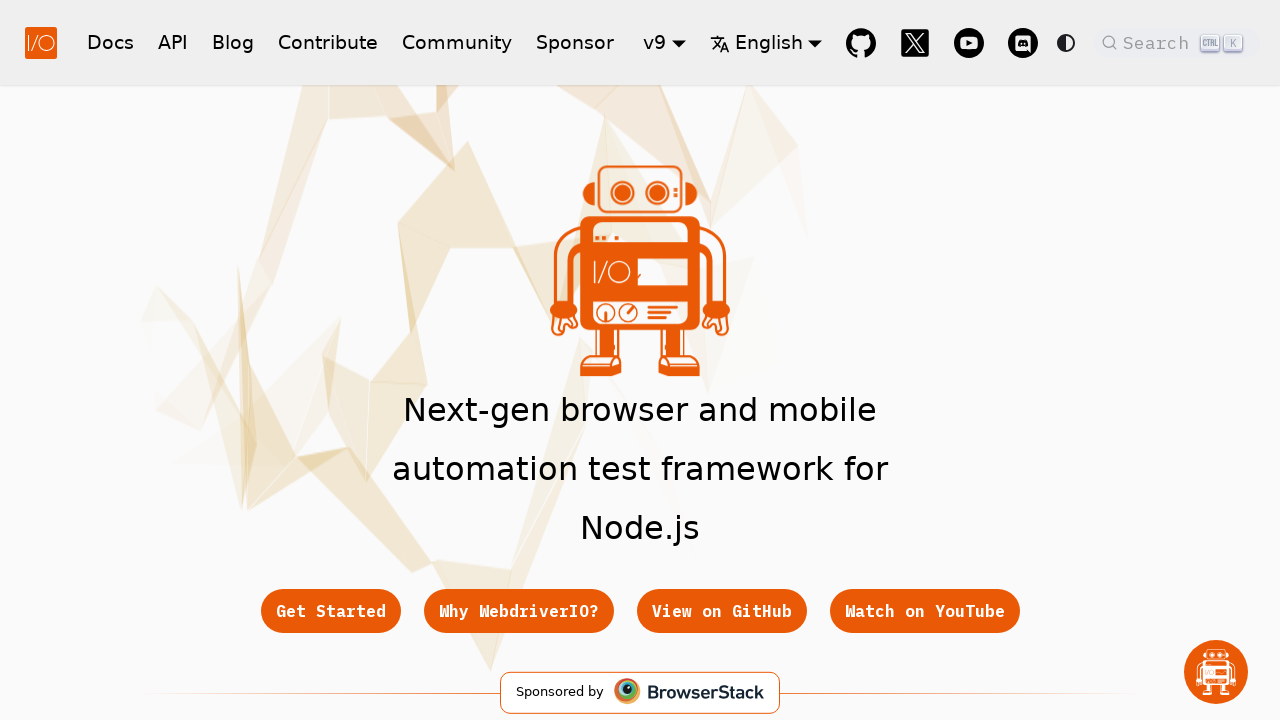

Navigated to WebdriverIO website at https://webdriver.io
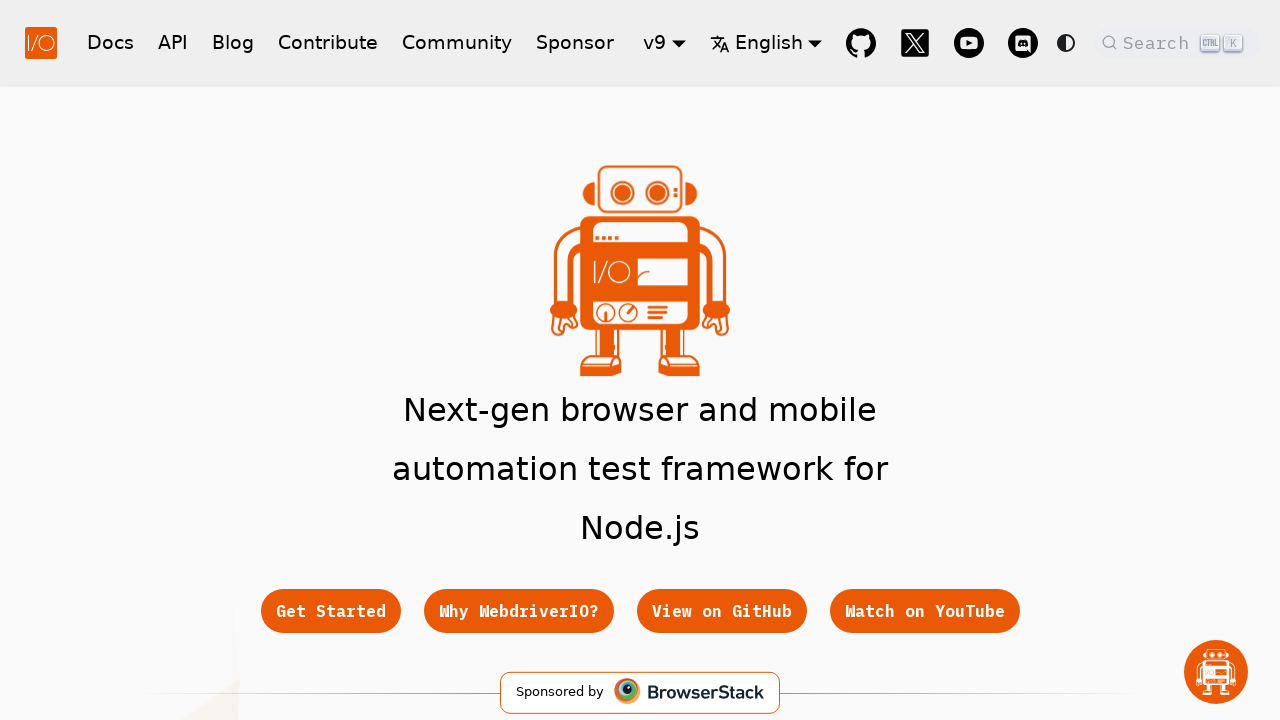

Page reached networkidle state, all network activity complete
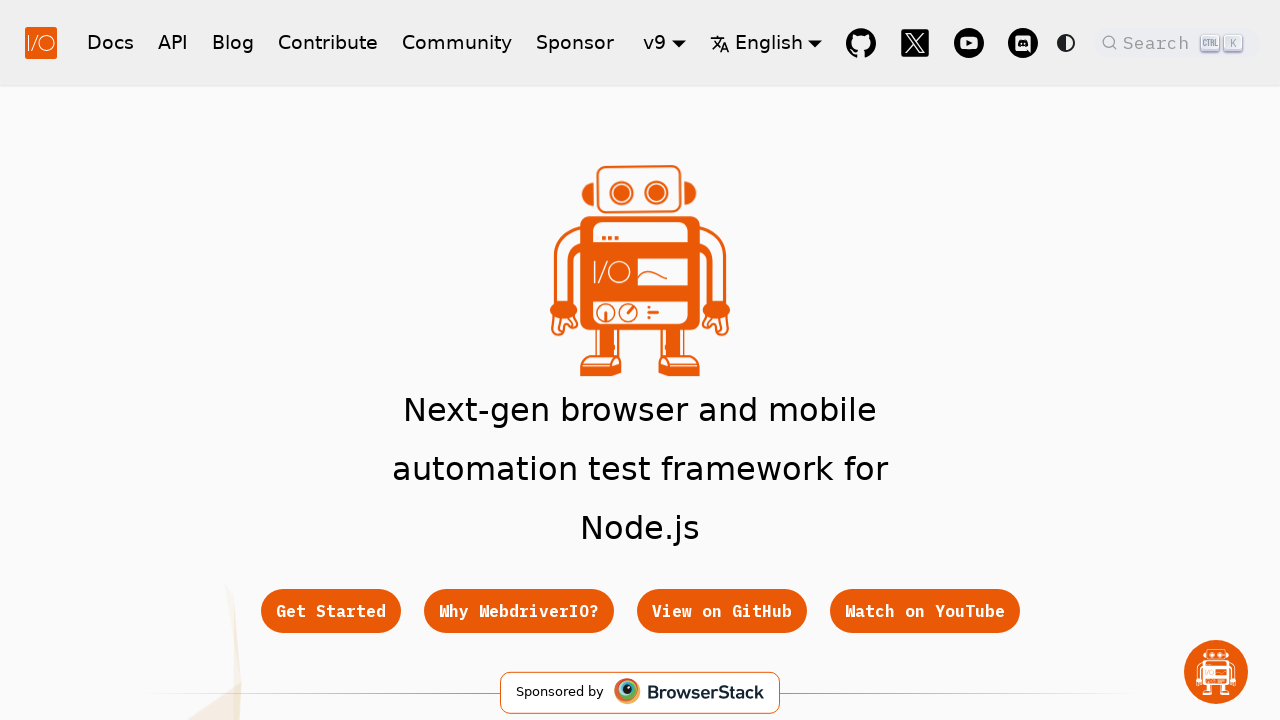

Body element is present, page structure verified
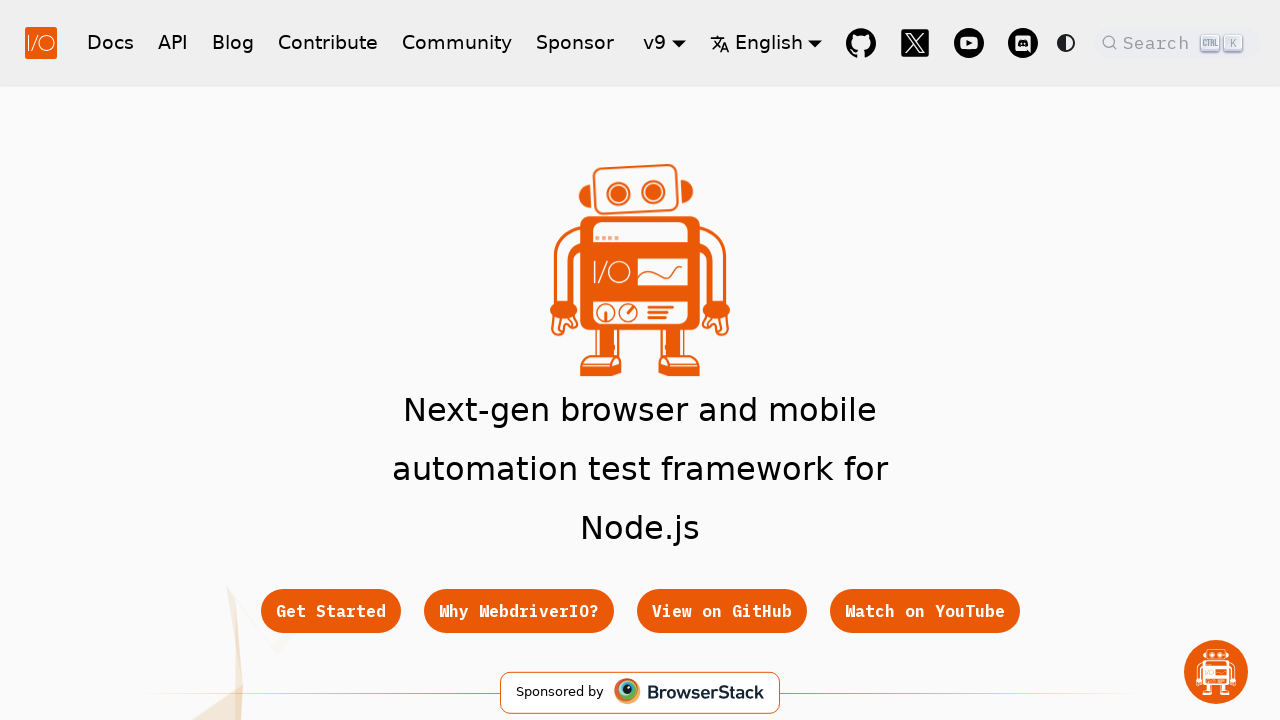

Verified WebApp manifest link is present - PWA capable site confirmed
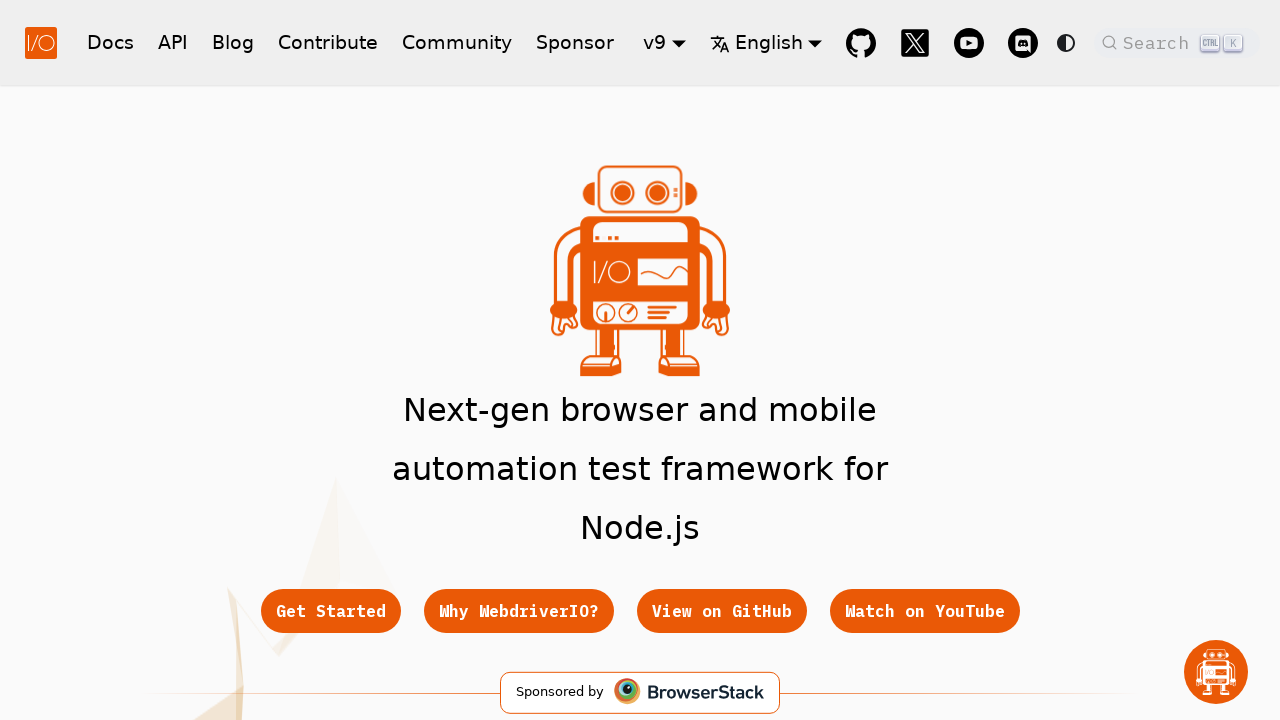

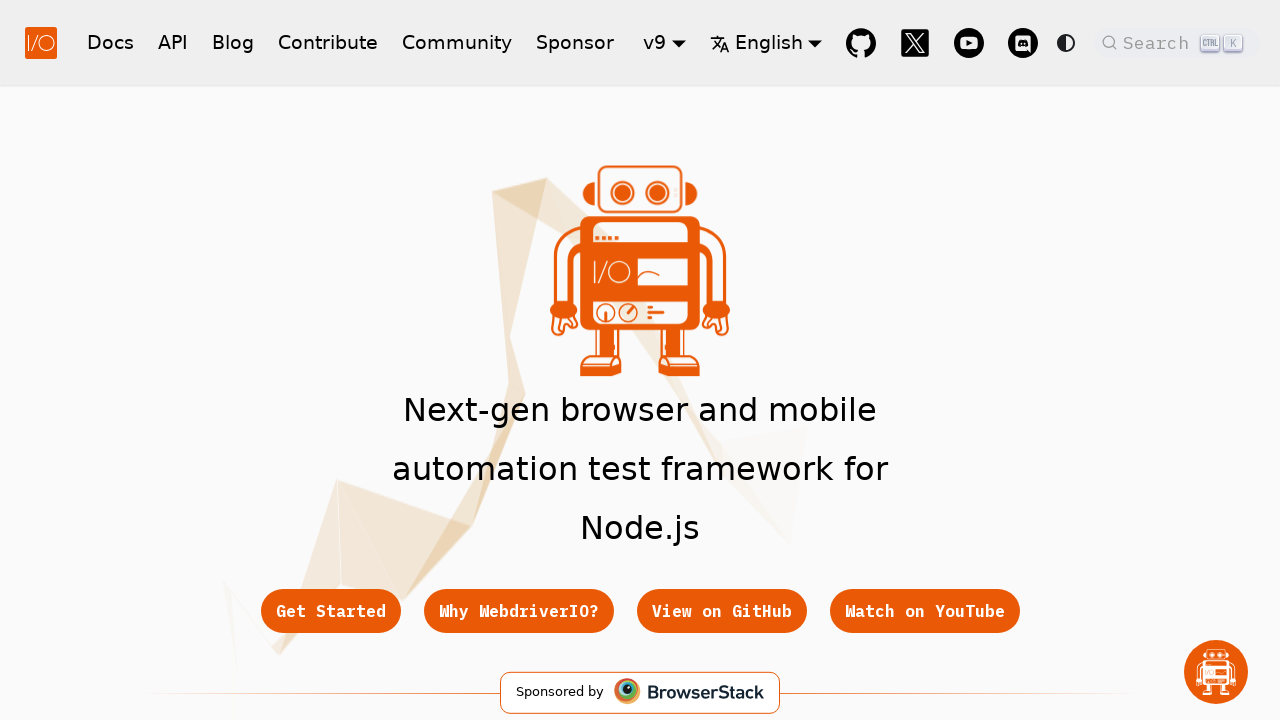